Navigates to Merriam-Webster website and verifies that links are present on the page

Starting URL: https://www.merriam-webster.com/

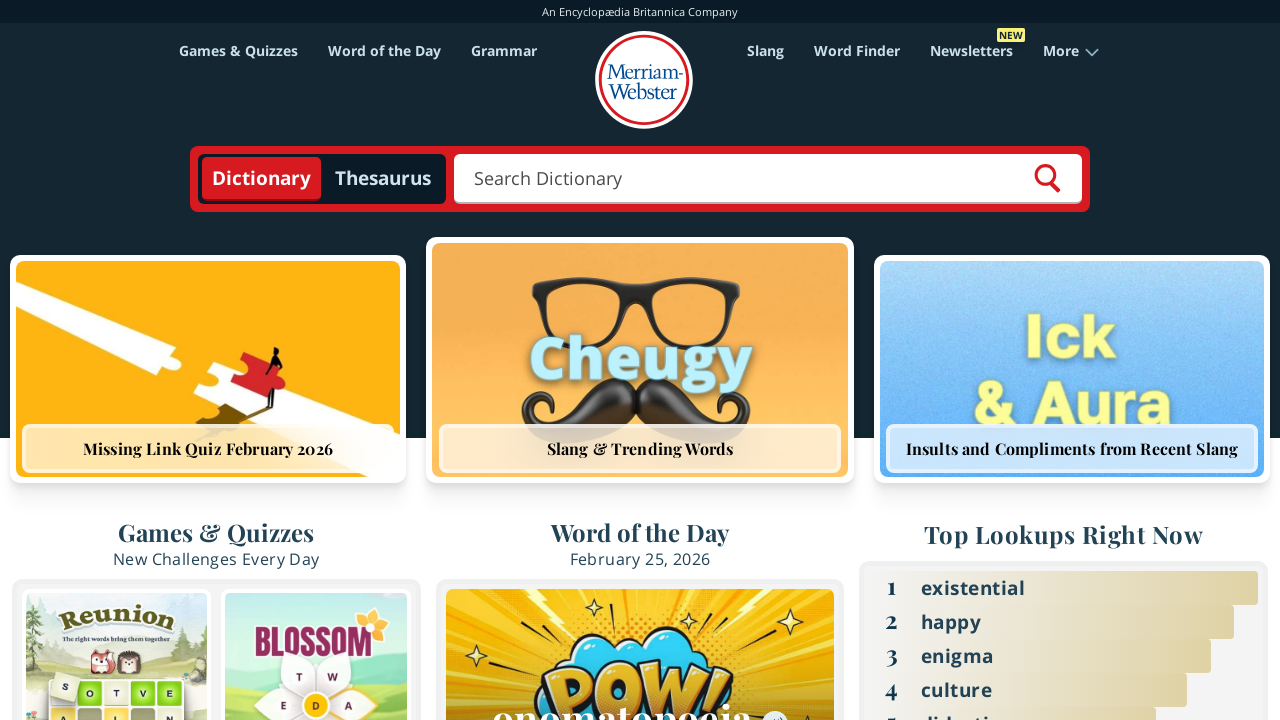

Navigated to Merriam-Webster website
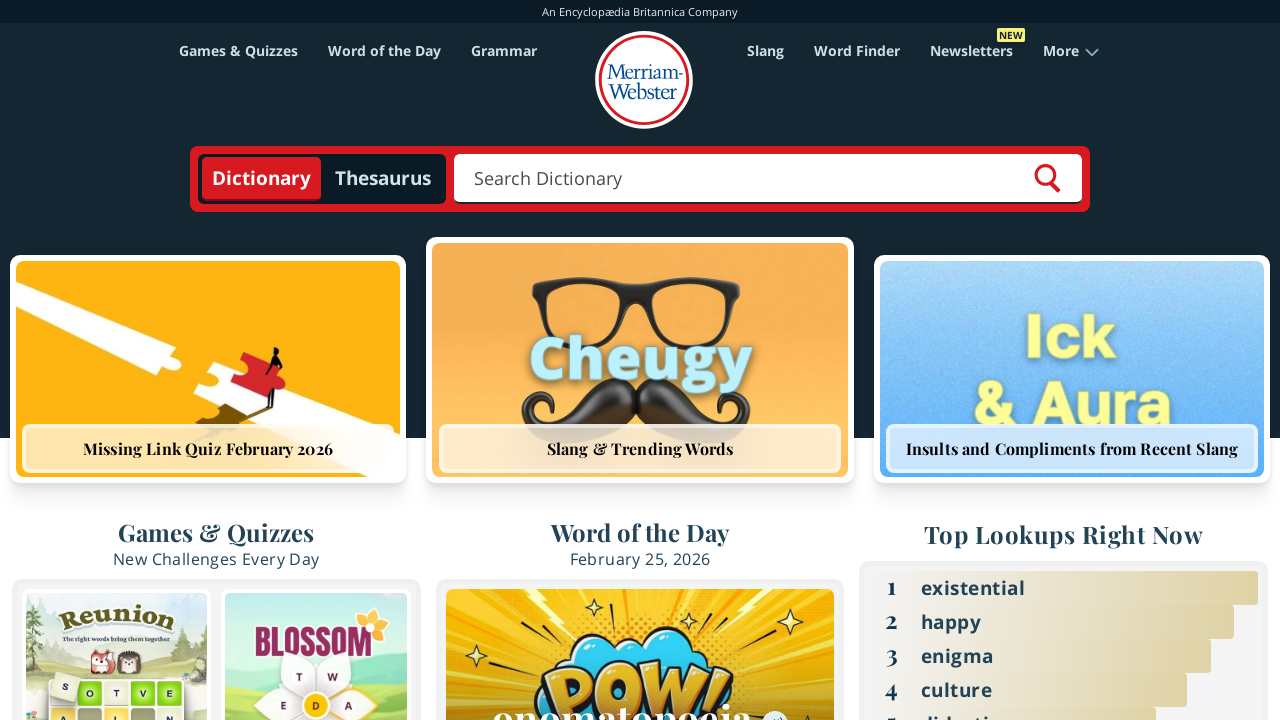

Waited for links to load on page
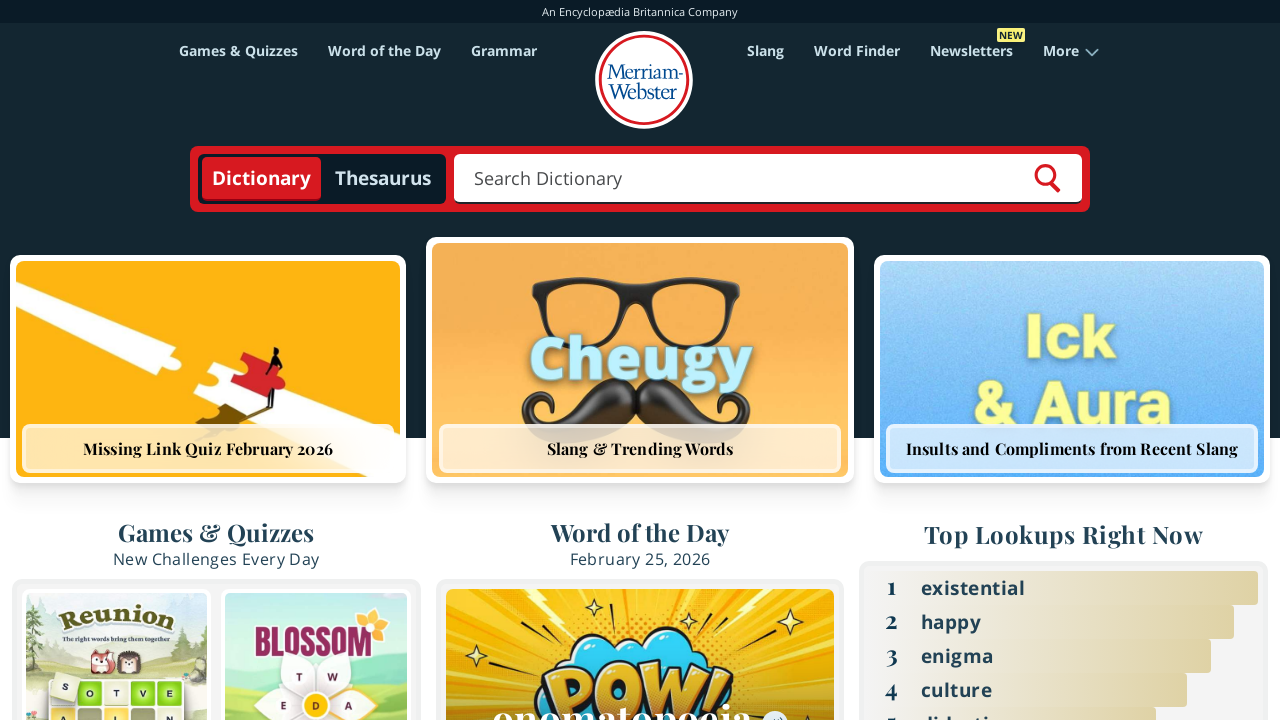

Retrieved all links from page - found 241 links
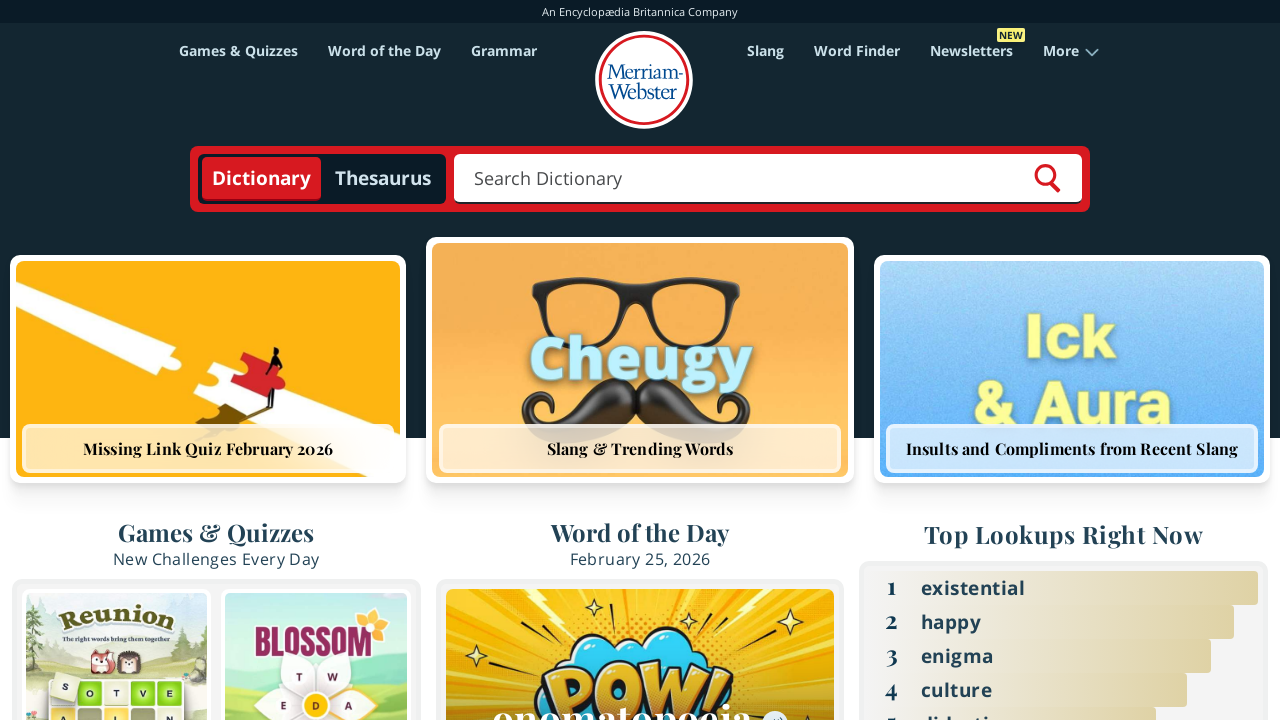

Verified that links are present on the Merriam-Webster page
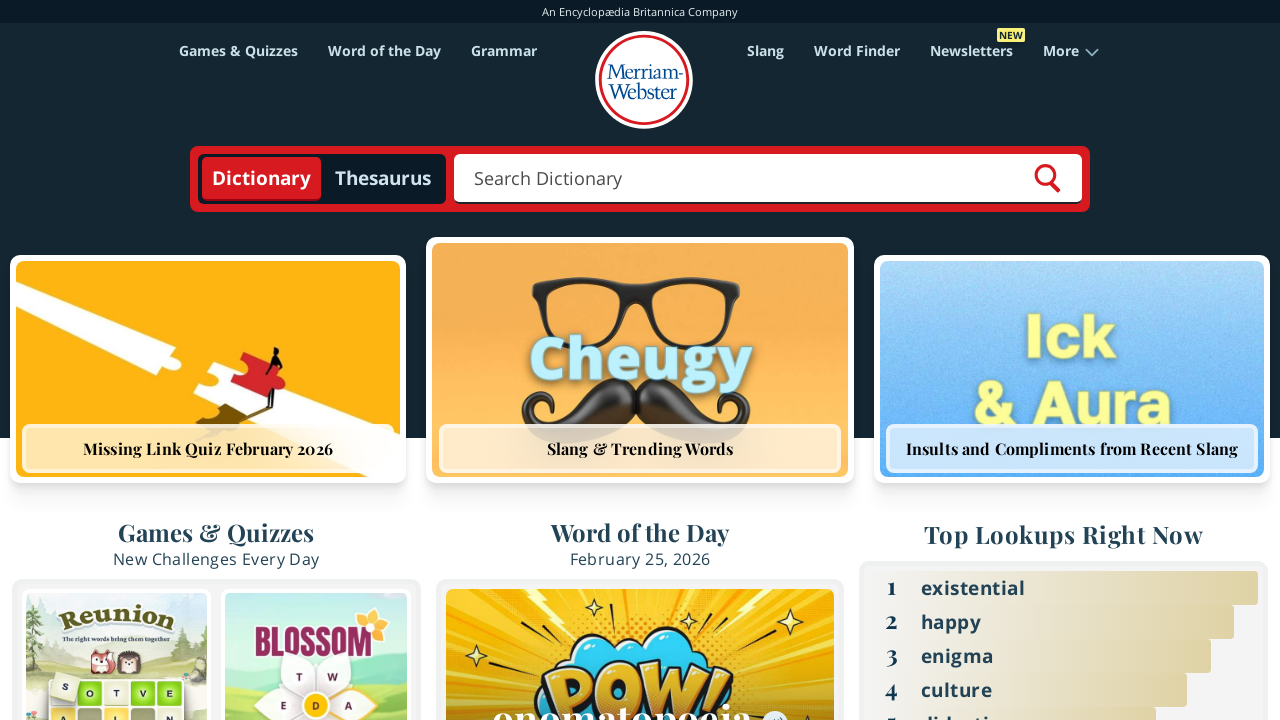

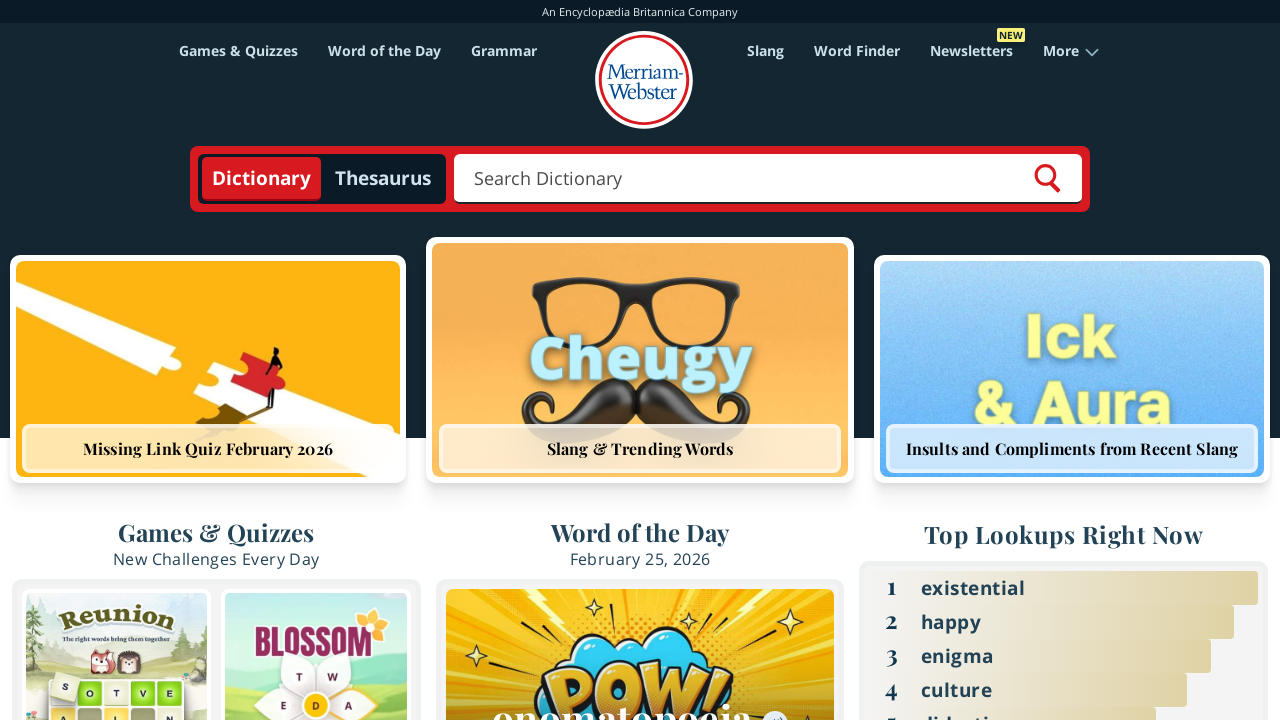